Tests dynamic loading functionality by clicking start button and waiting for the "Hello World!" text to become visible.

Starting URL: https://automationfc.github.io/dynamic-loading/

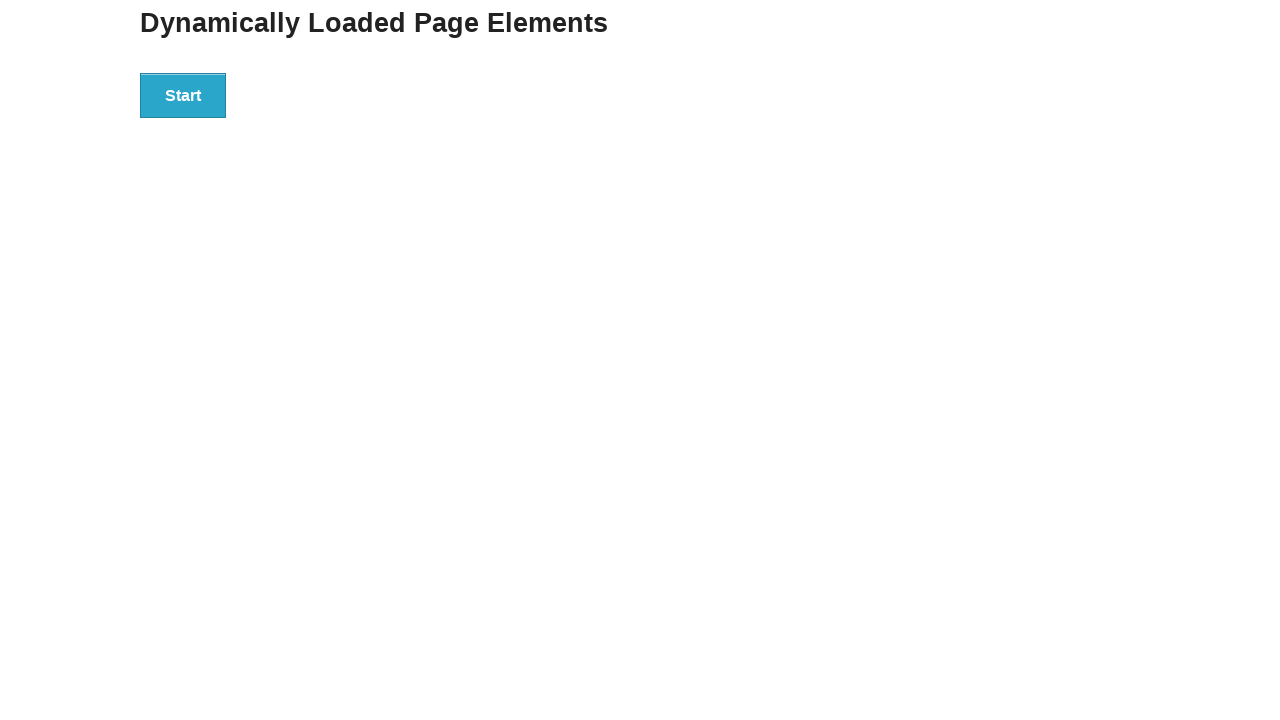

Clicked the start button to initiate dynamic loading at (183, 95) on div#start > button
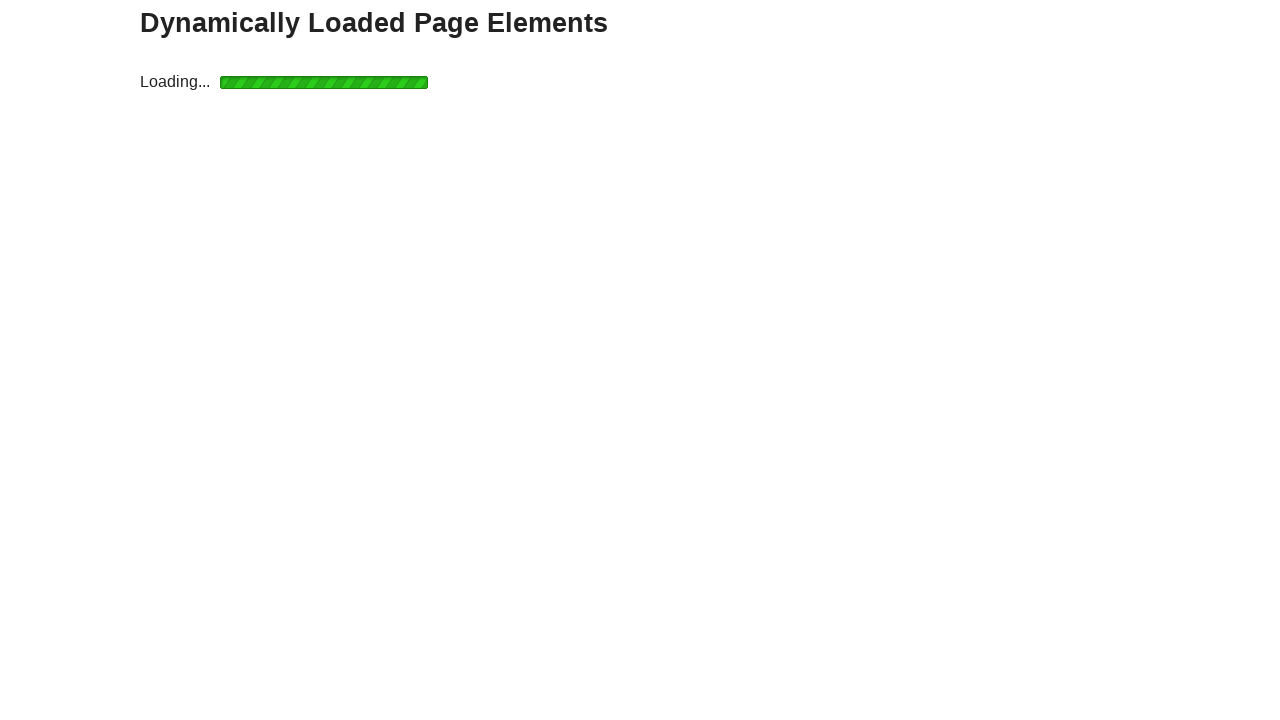

Hello World! text became visible after dynamic loading completed
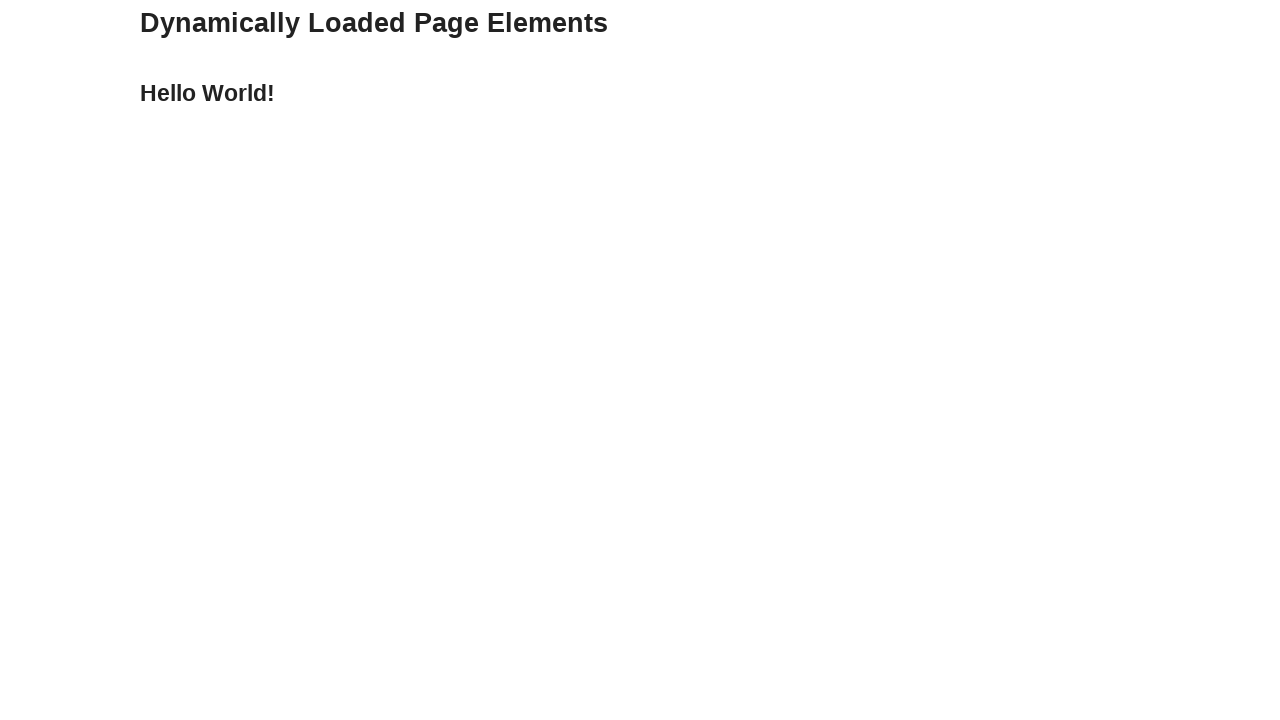

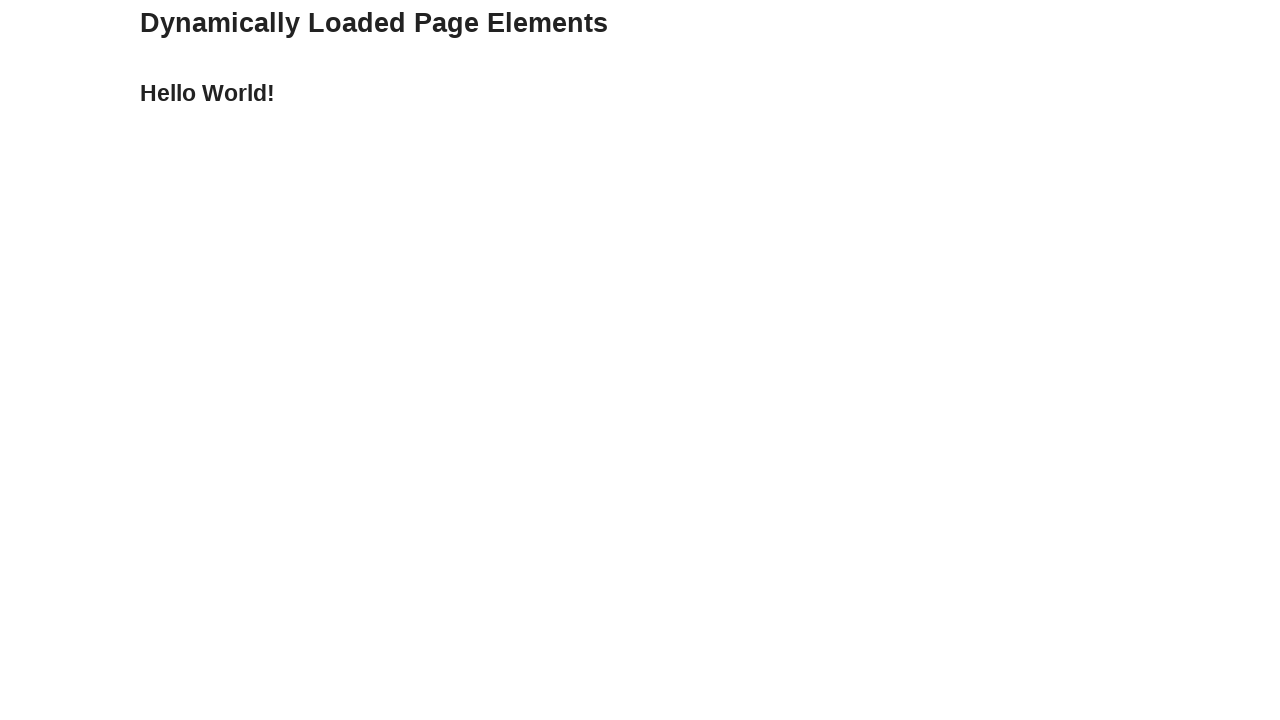